Tests a practice registration form on a Selenium waits demo page by clicking the start button, filling in username/password fields, checking an agreement checkbox, submitting the form, and verifying the success message appears after a loading state.

Starting URL: https://victoretc.github.io/selenium_waits/

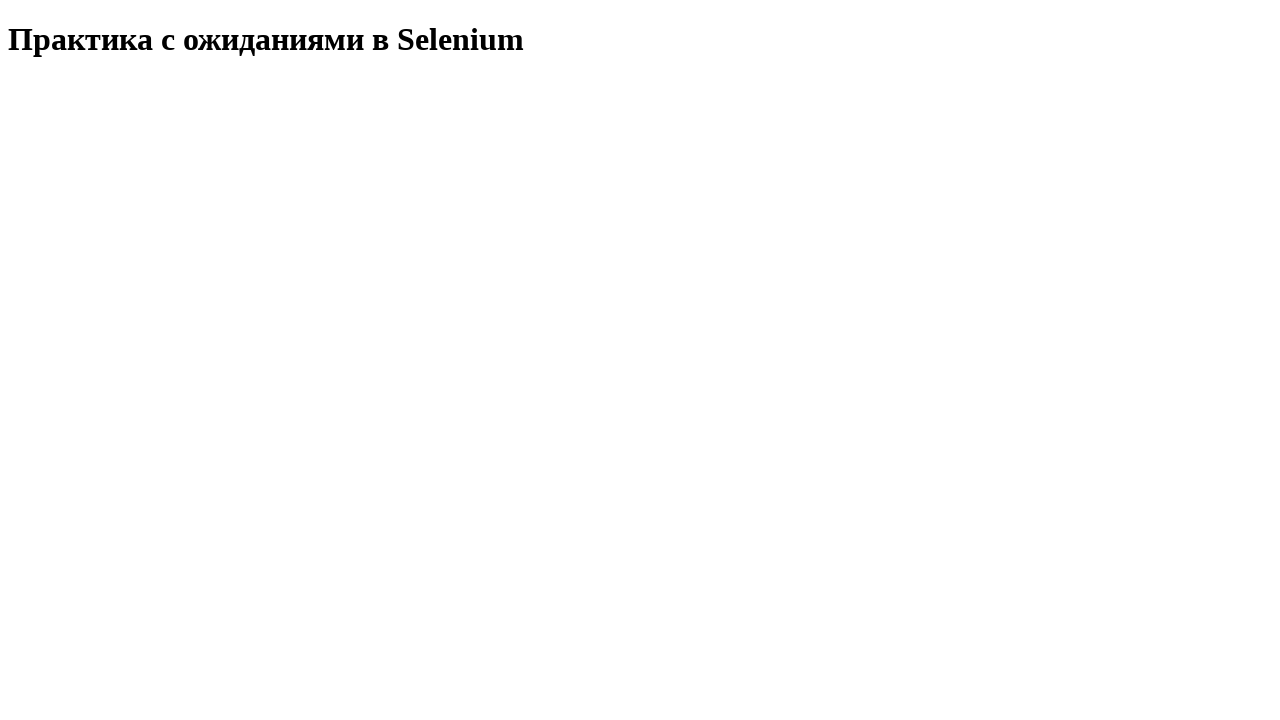

Waited for page header to load
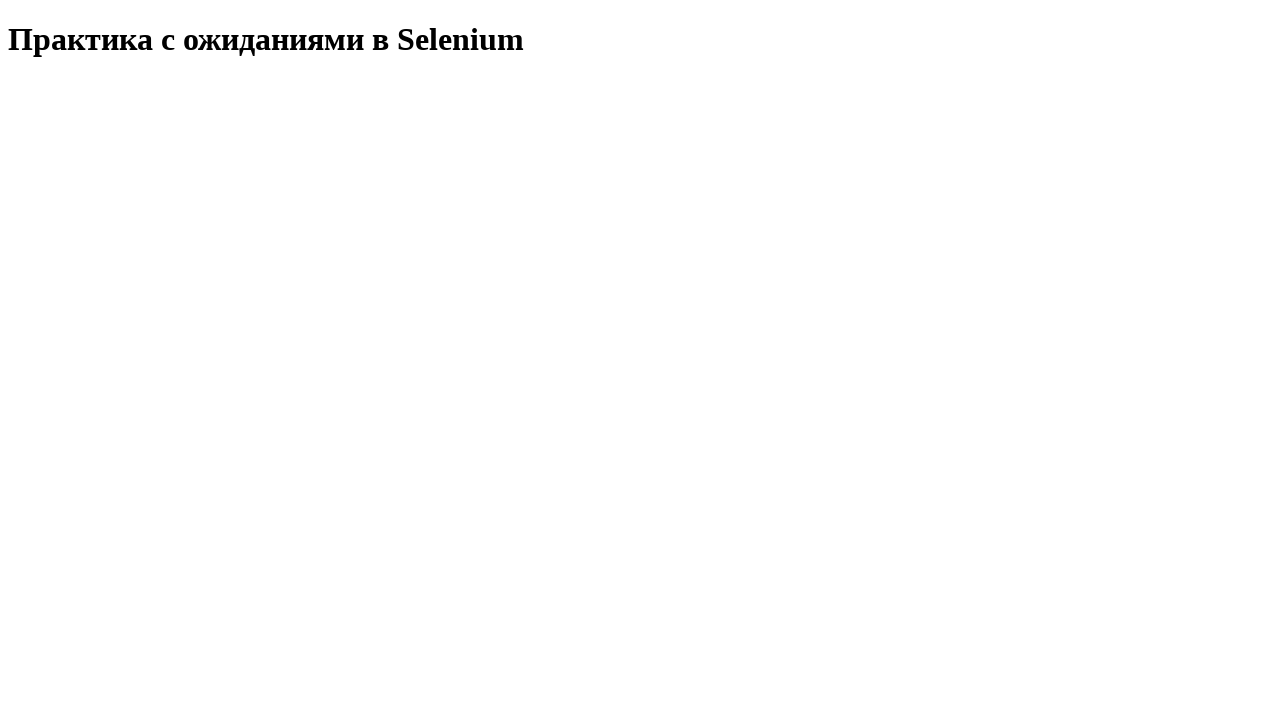

Located page header element
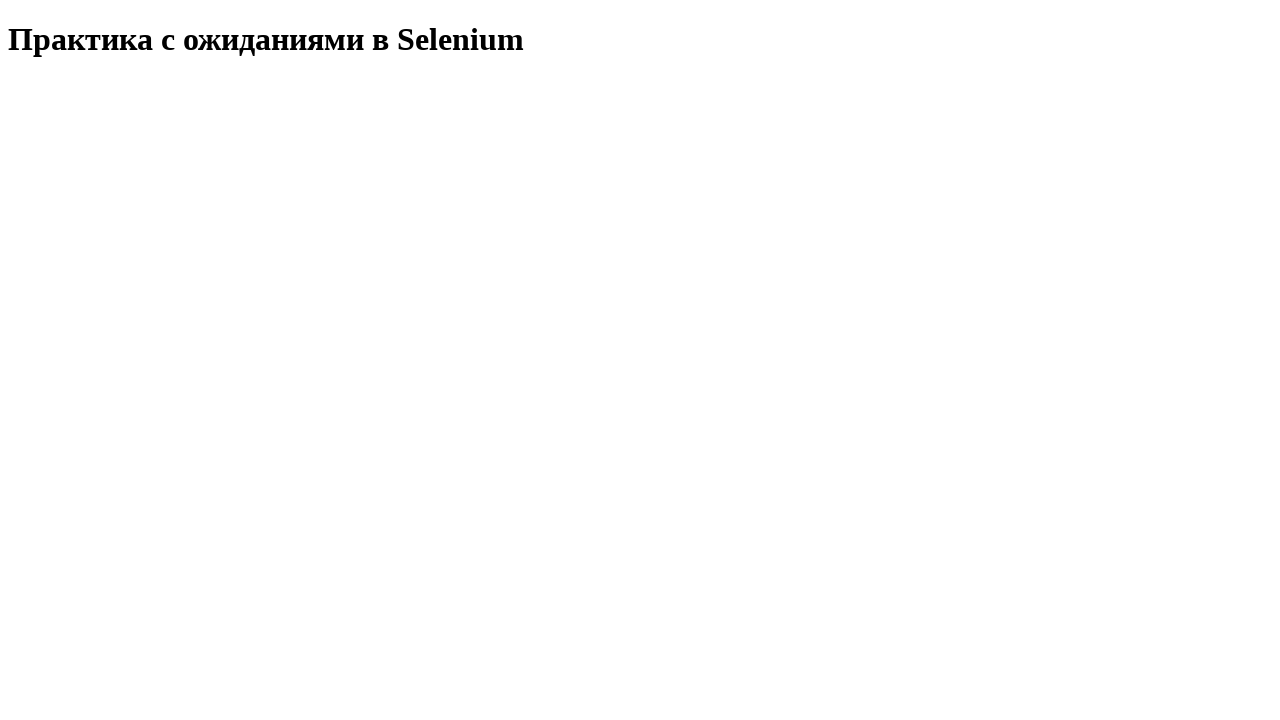

Verified page header text is correct
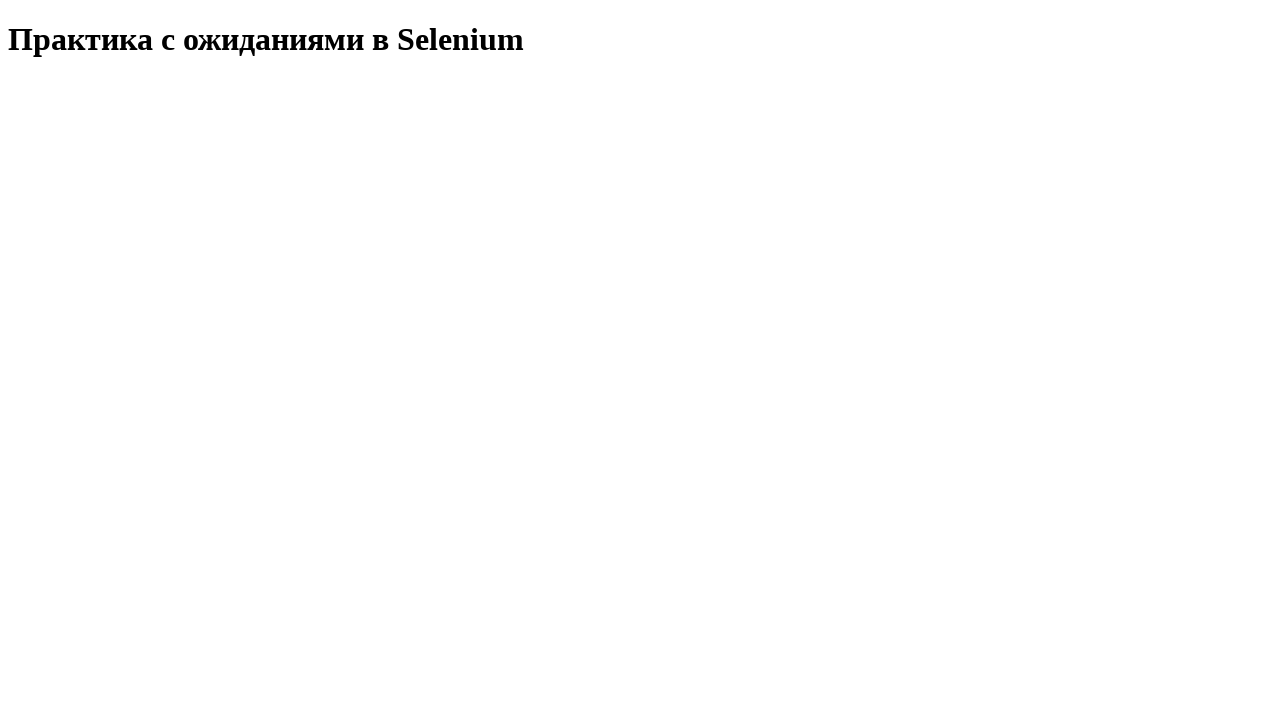

Clicked start test button at (80, 90) on #startTest
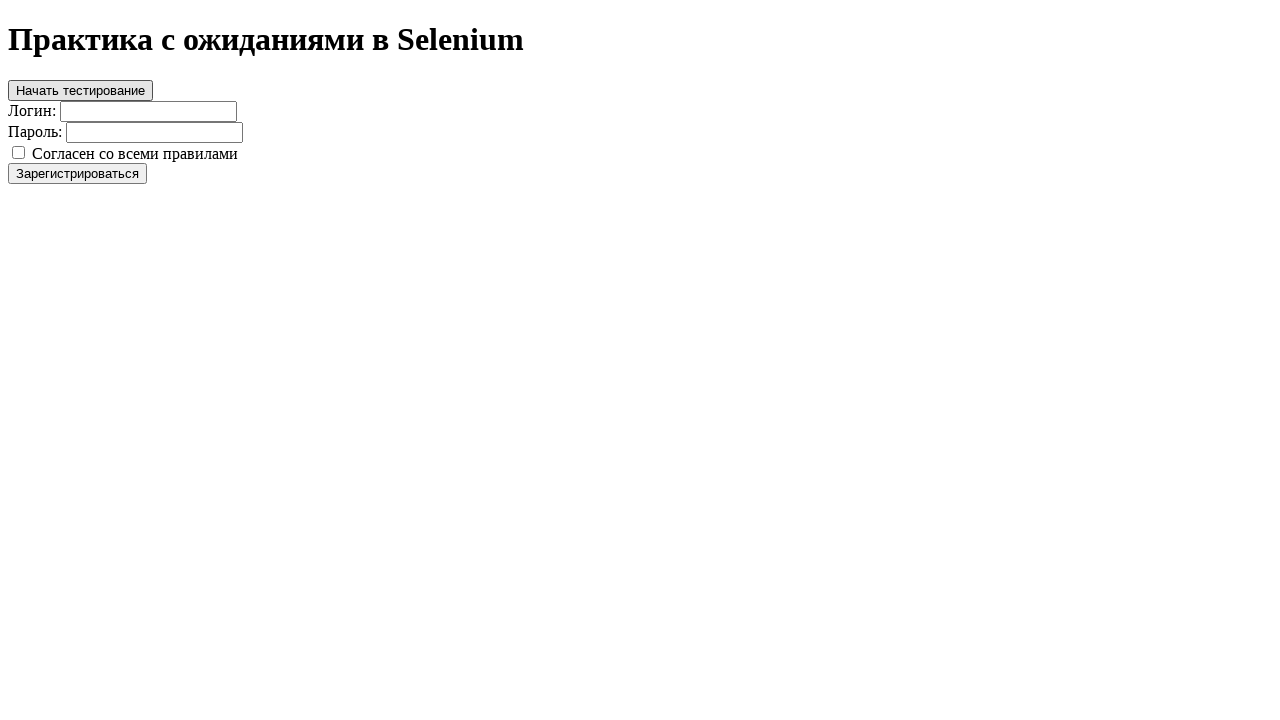

Waited for login field to appear
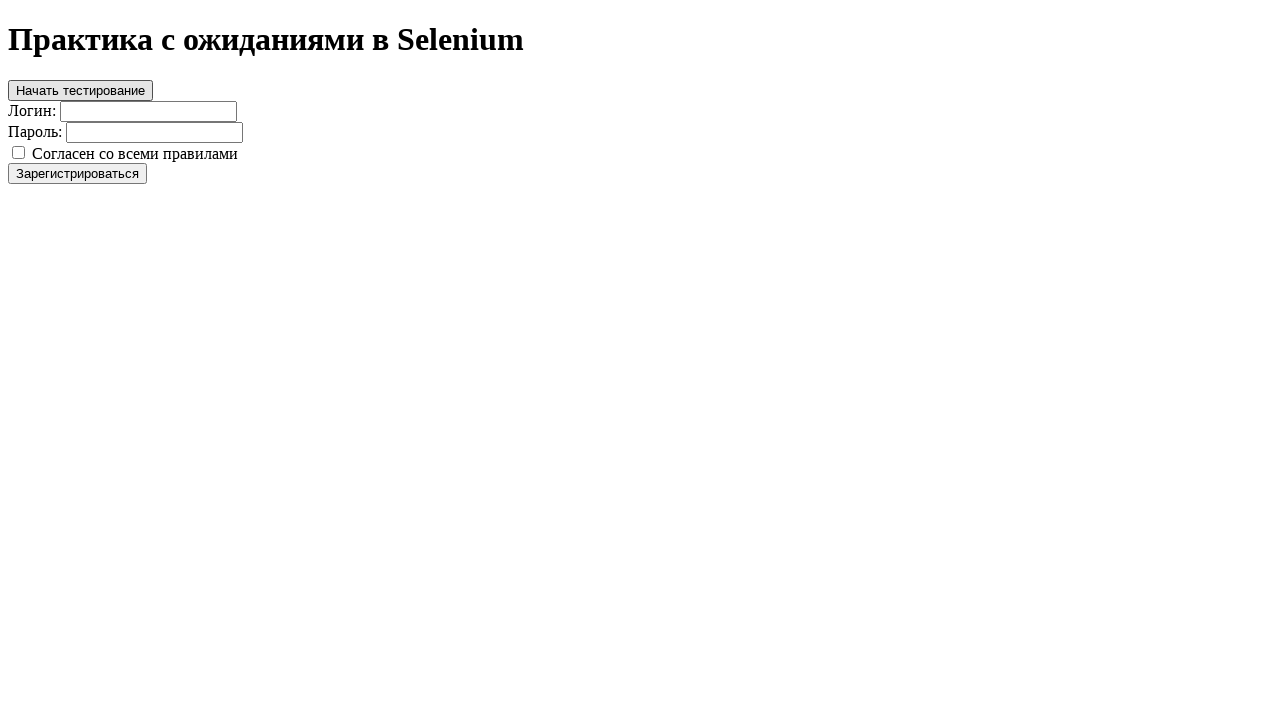

Filled username field with 'standard_user' on #login
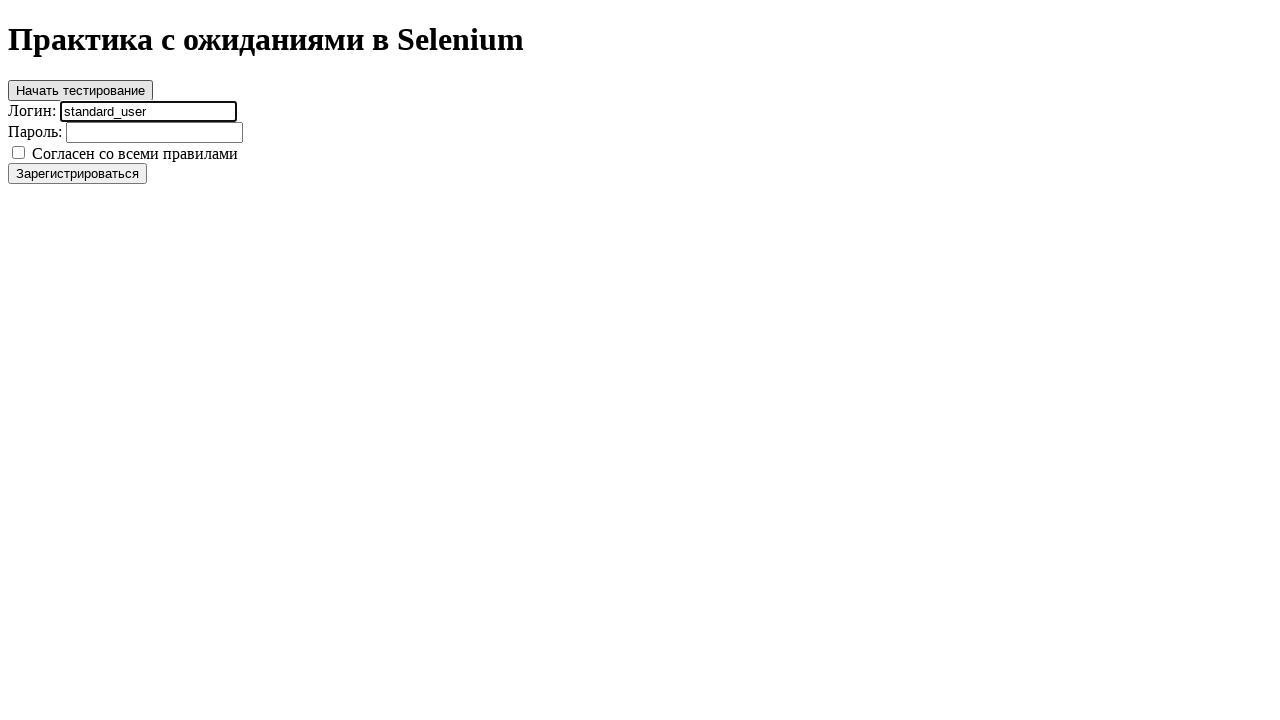

Filled password field with 'secret_sauce' on #password
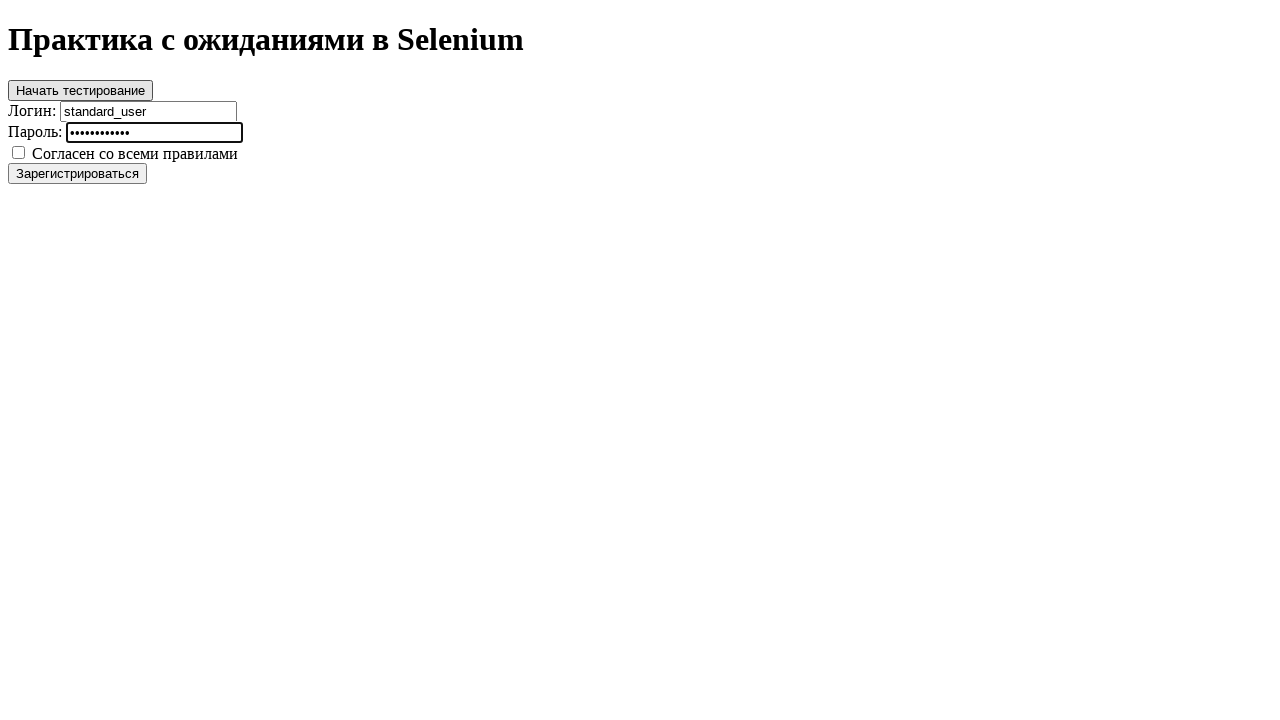

Clicked agreement checkbox at (18, 152) on #agree
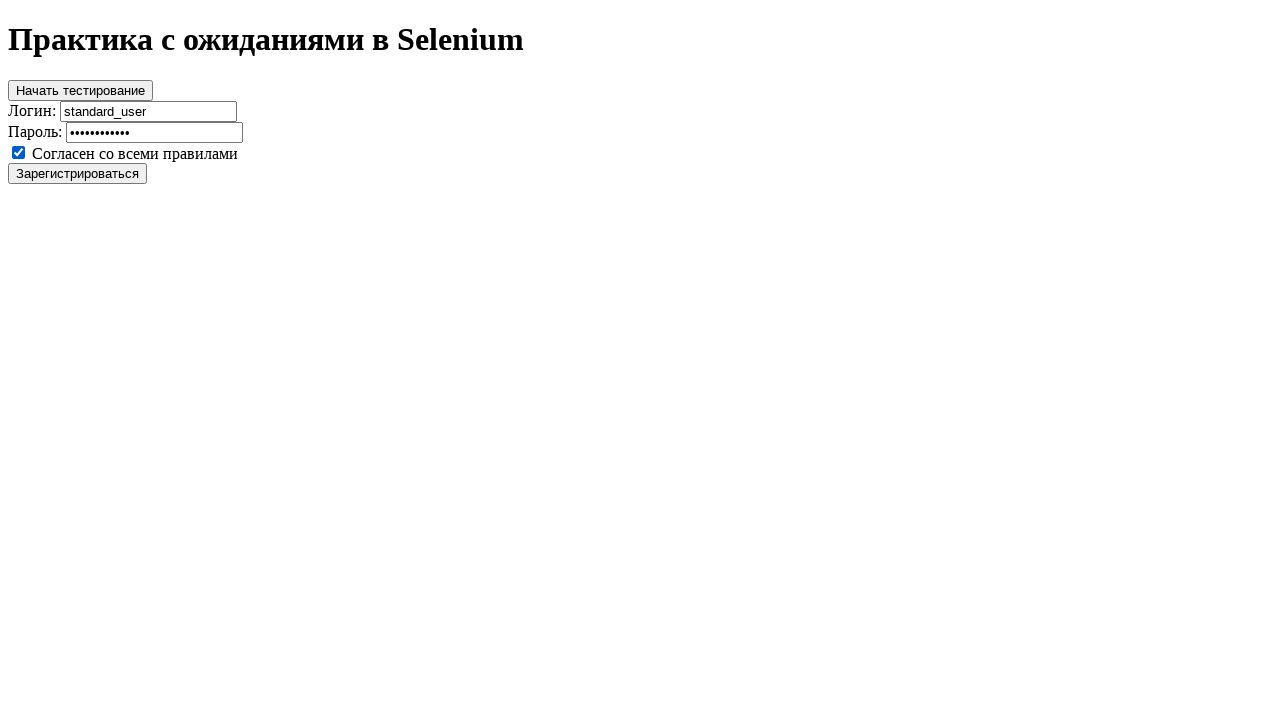

Clicked register/login button to submit form at (78, 173) on #register
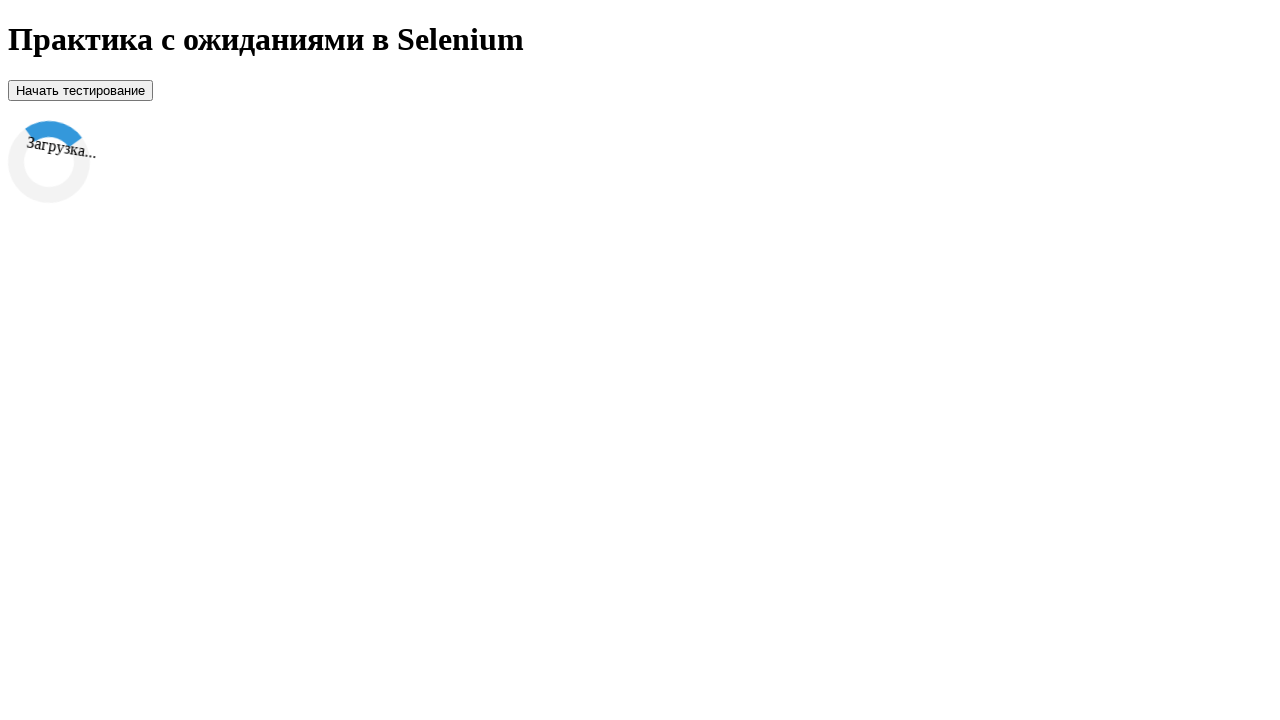

Waited for loading indicator to appear
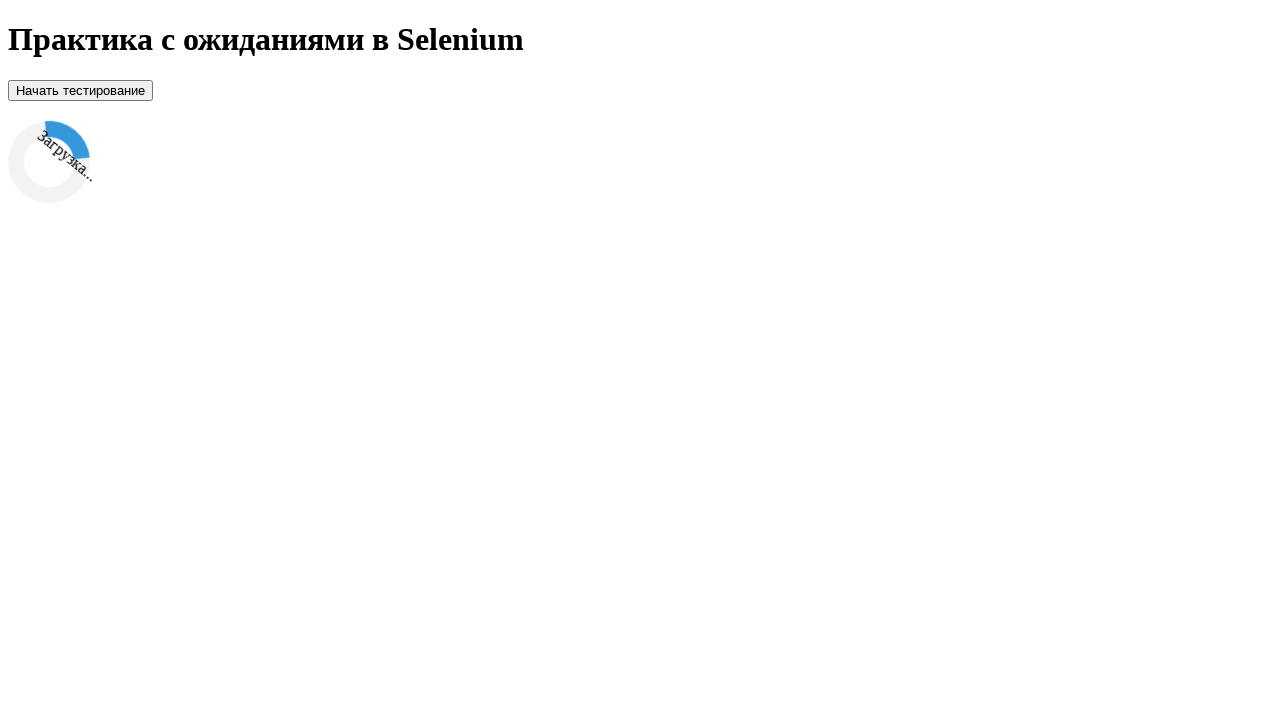

Waited for success message to appear
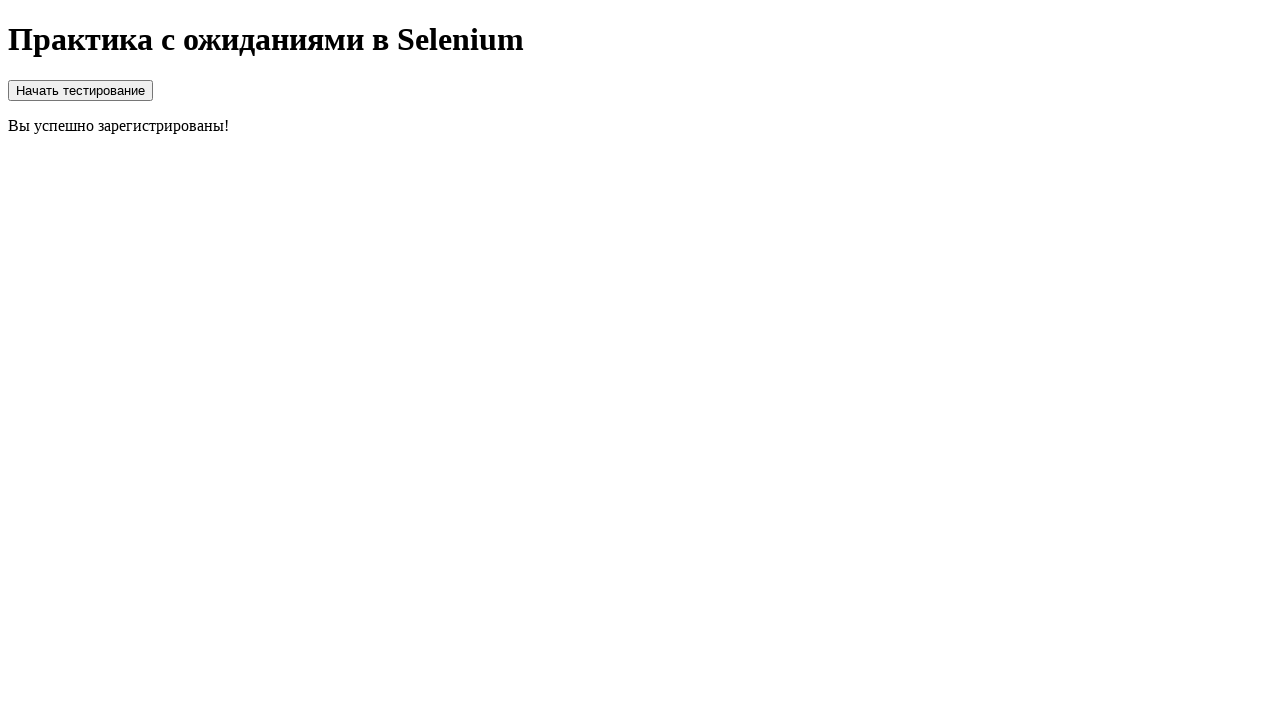

Located success message element
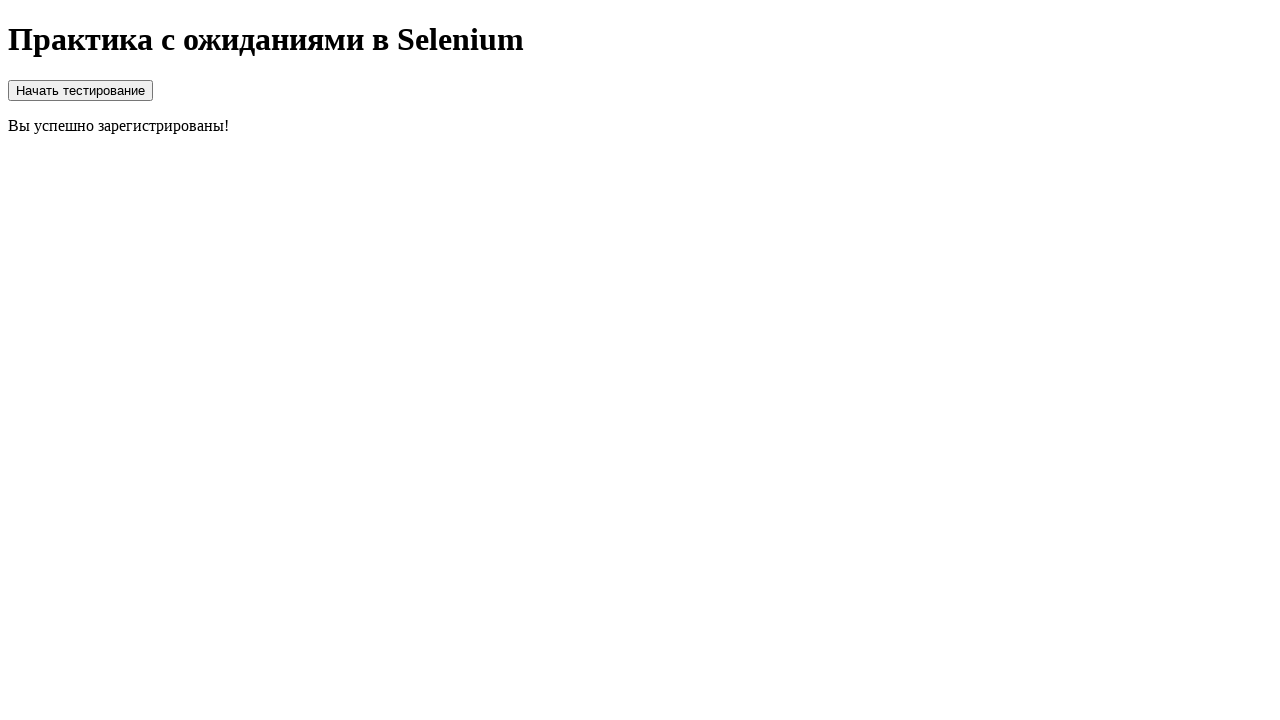

Verified success message text is correct
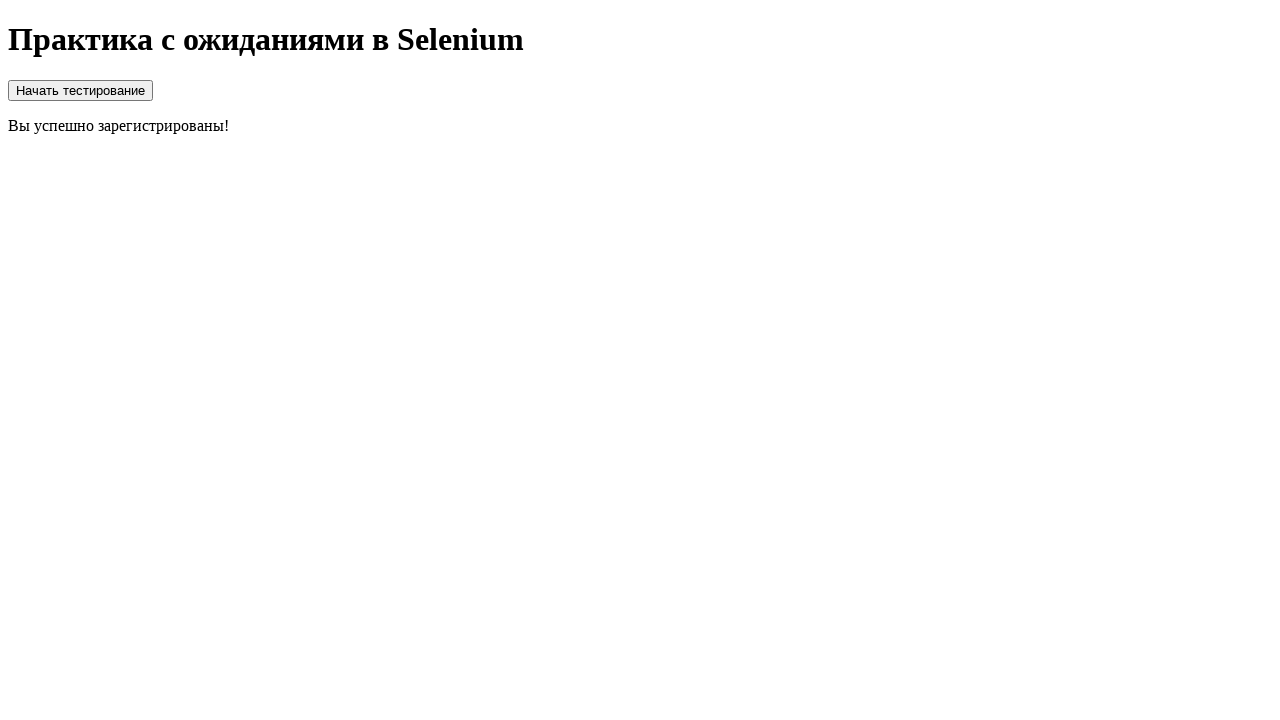

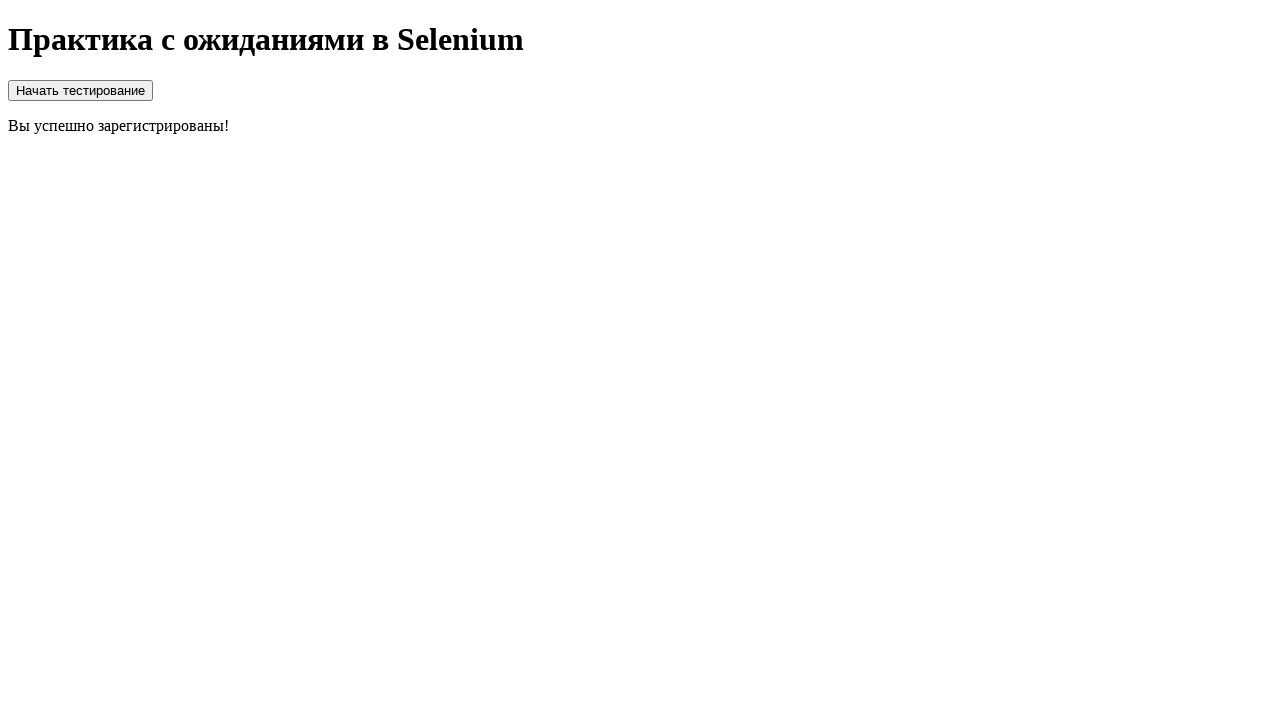